Tests that clicking the Due column header sorts the table values in ascending order by verifying the due amounts are properly ordered.

Starting URL: http://the-internet.herokuapp.com/tables

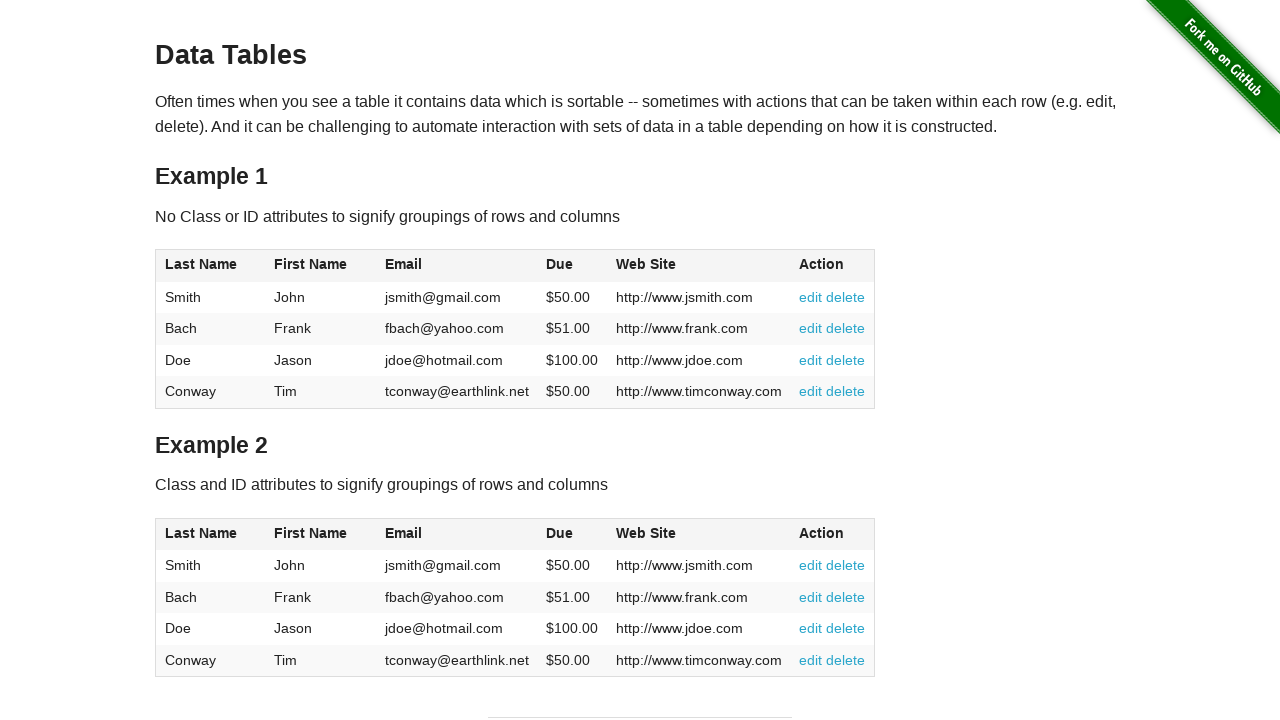

Clicked Due column header to sort table in ascending order at (572, 266) on #table1 thead tr th:nth-of-type(4)
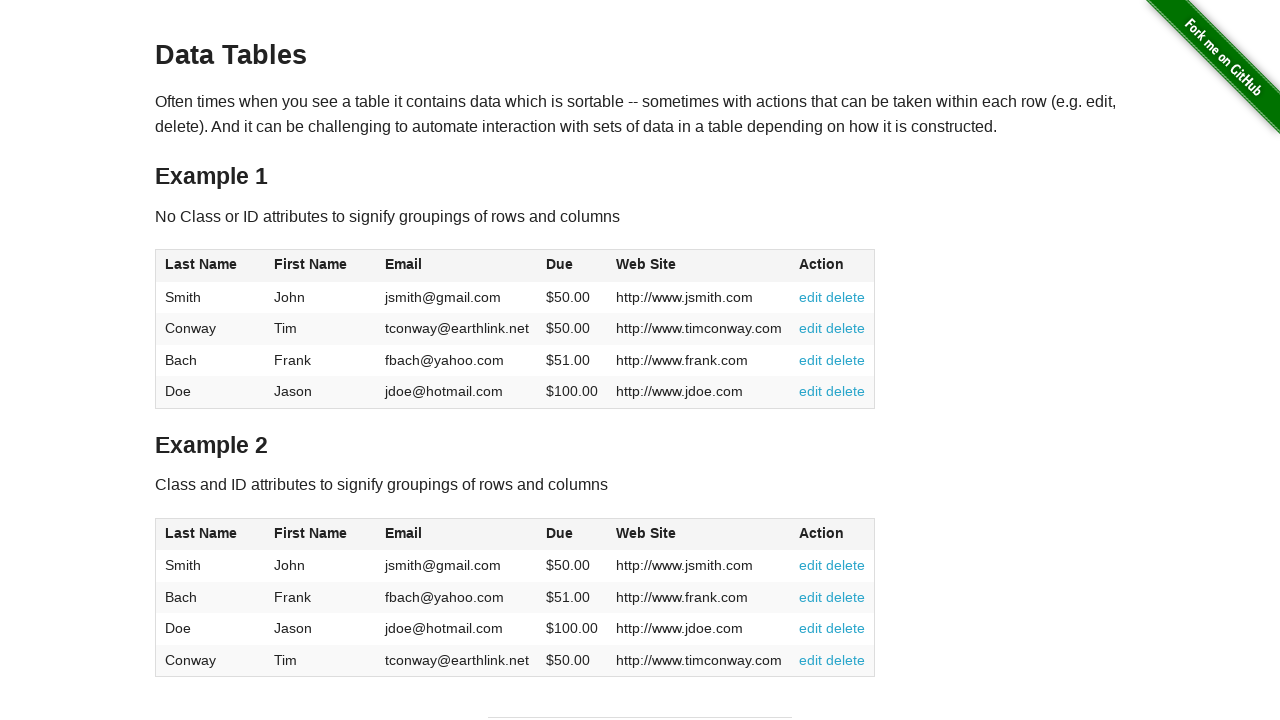

Verified Due column data is present and table has been sorted
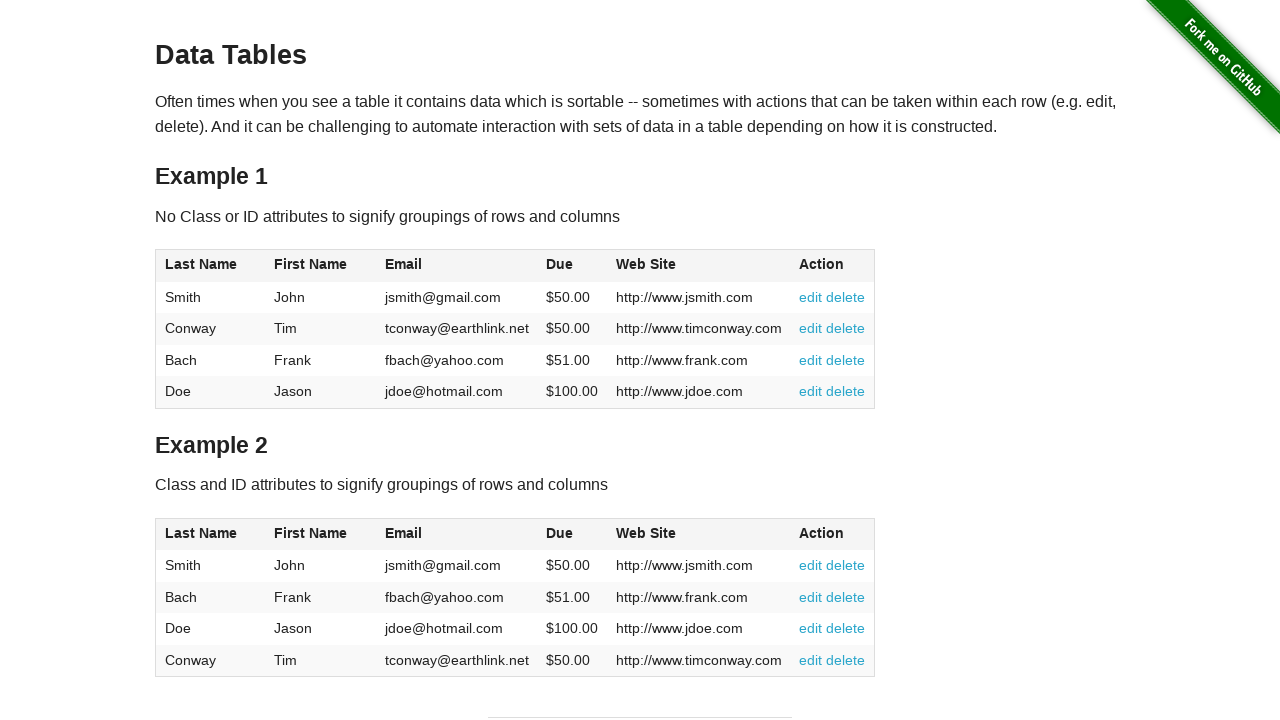

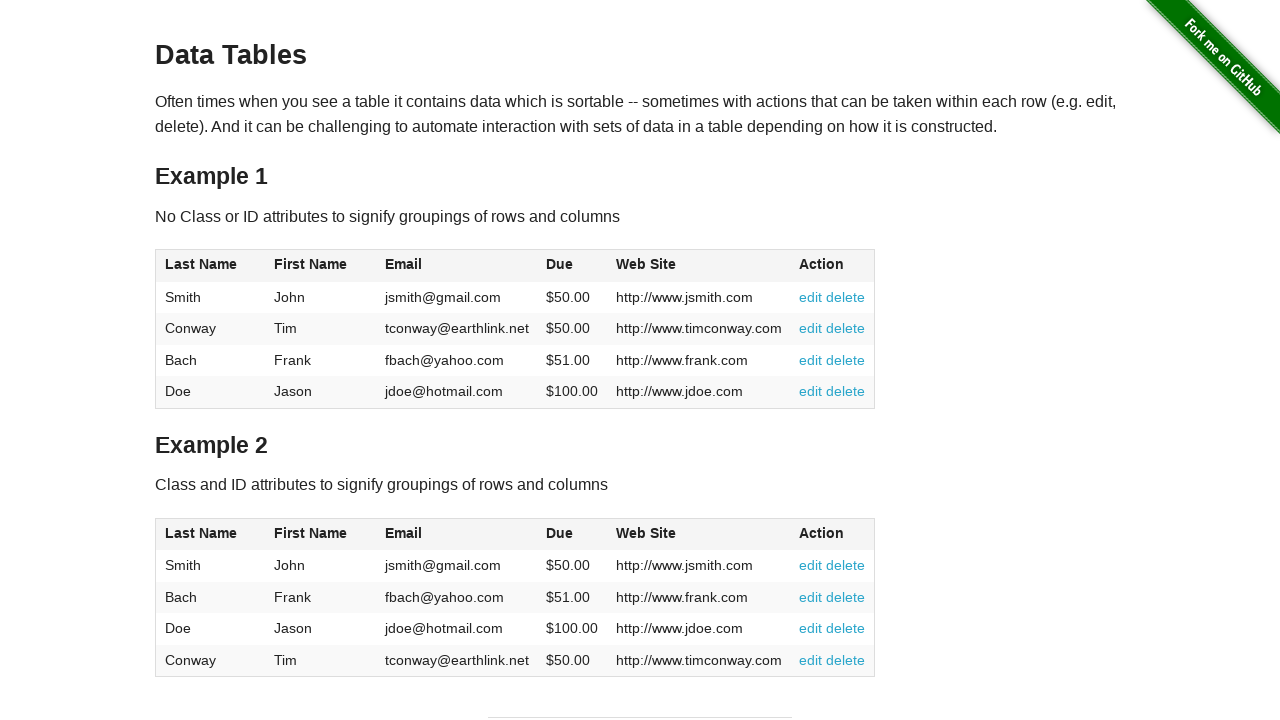